Tests basic addition by entering 2 and 2, clicking calculate multiple times, and verifying the result is 4

Starting URL: https://testsheepnz.github.io/BasicCalculator

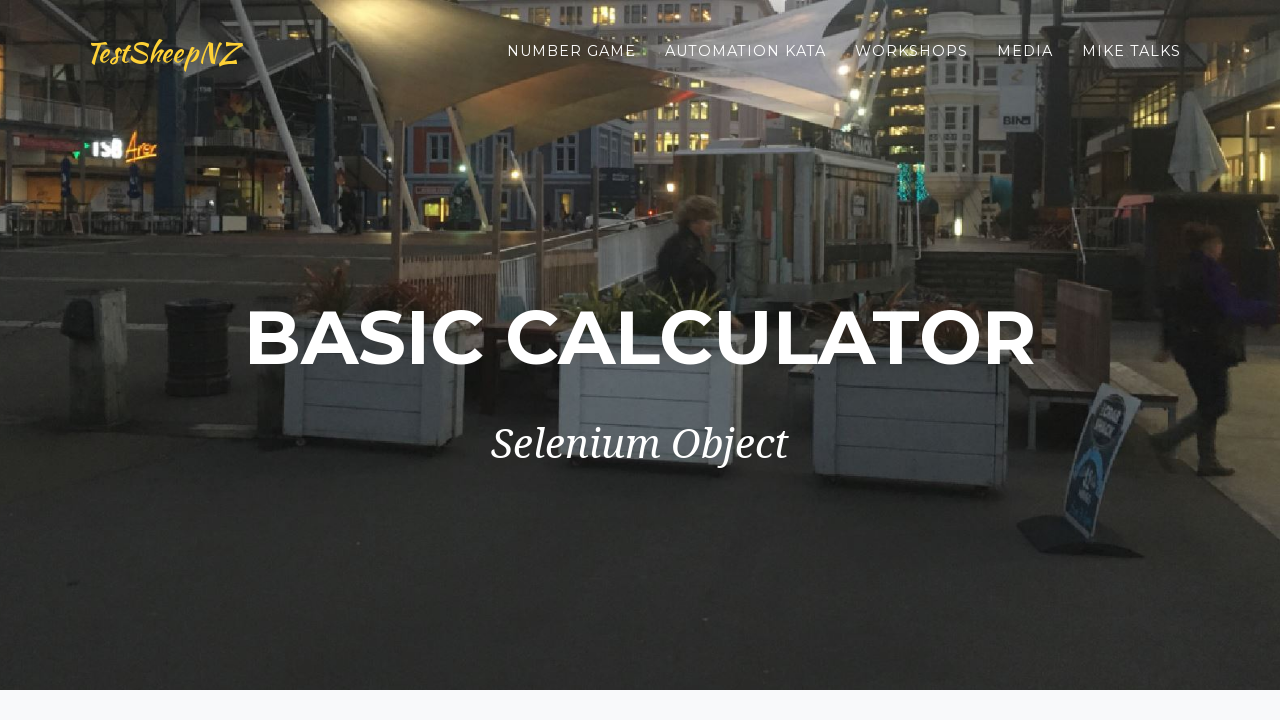

Selected calculator version 1 on #selectBuild
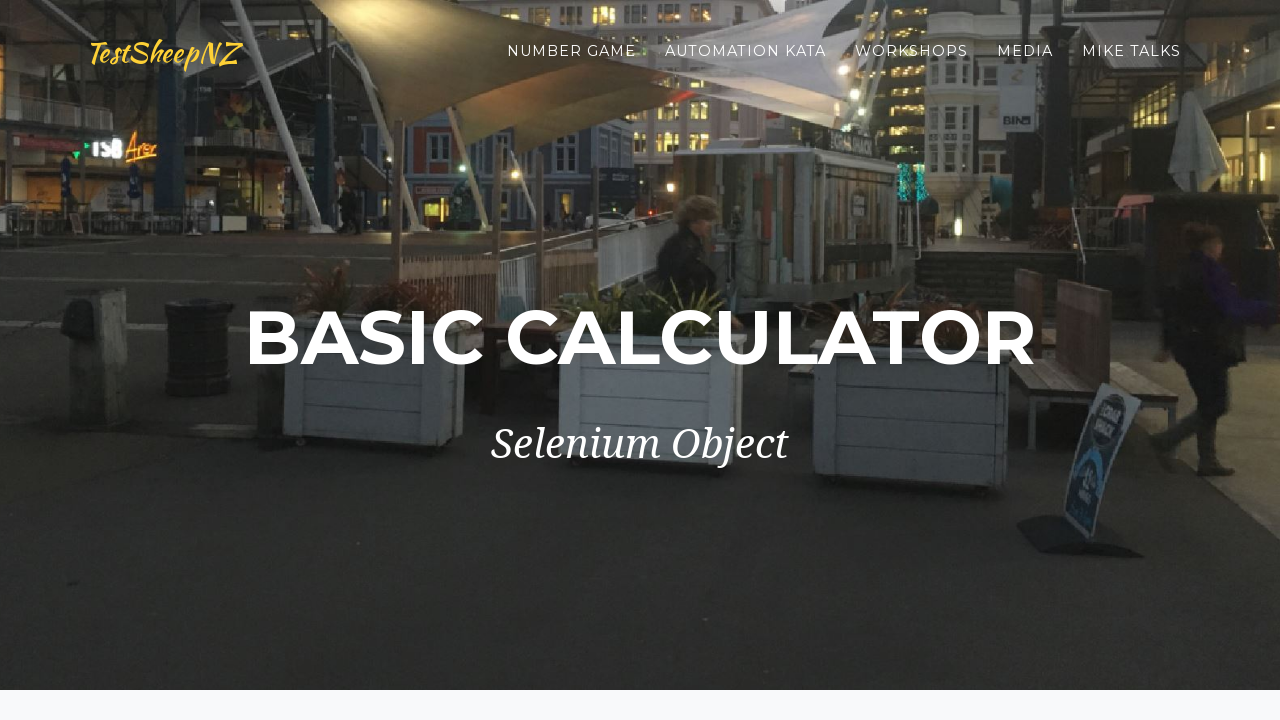

Entered 2 in first number field on input[name=number1]
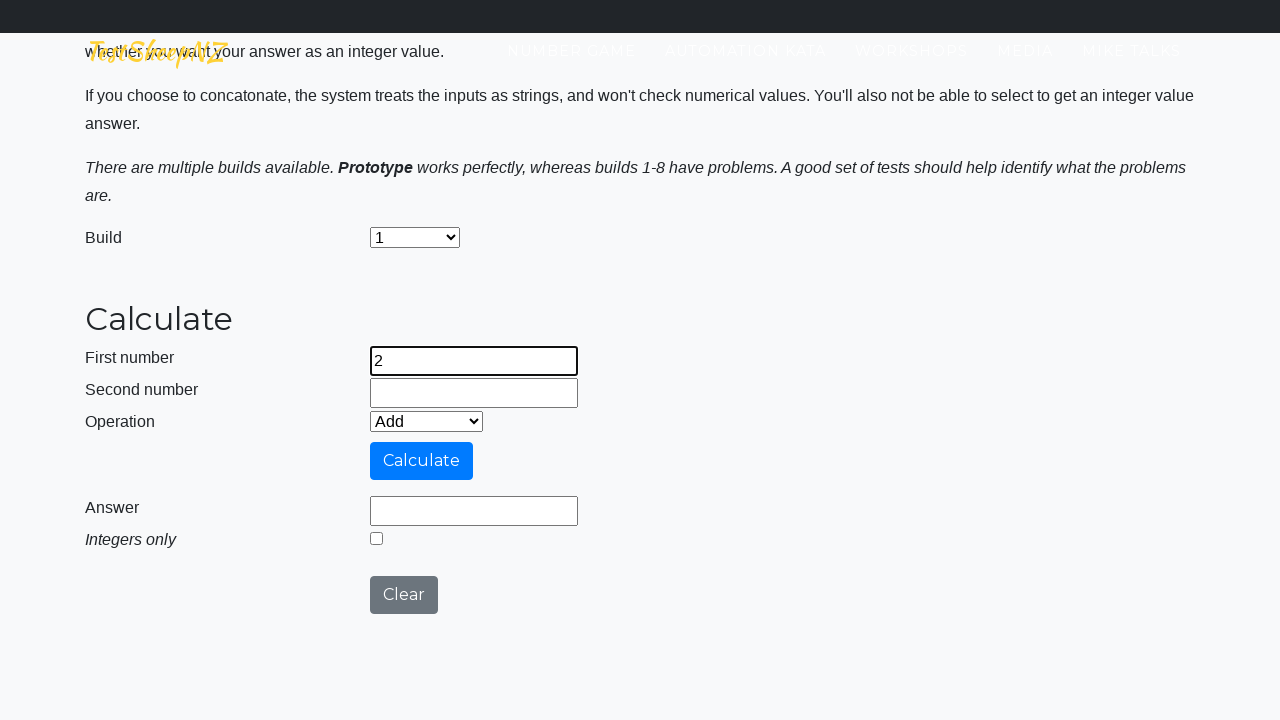

Entered 2 in second number field on input[name=number2]
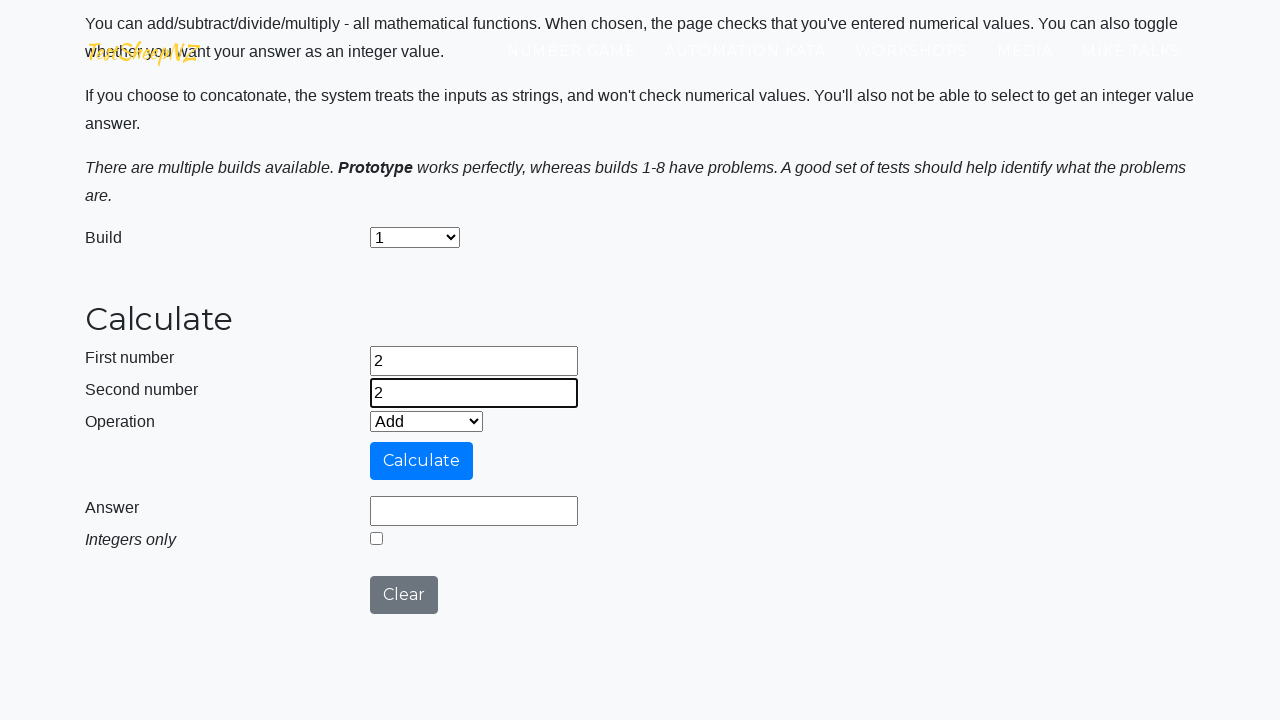

Selected Add operation on #selectOperationDropdown
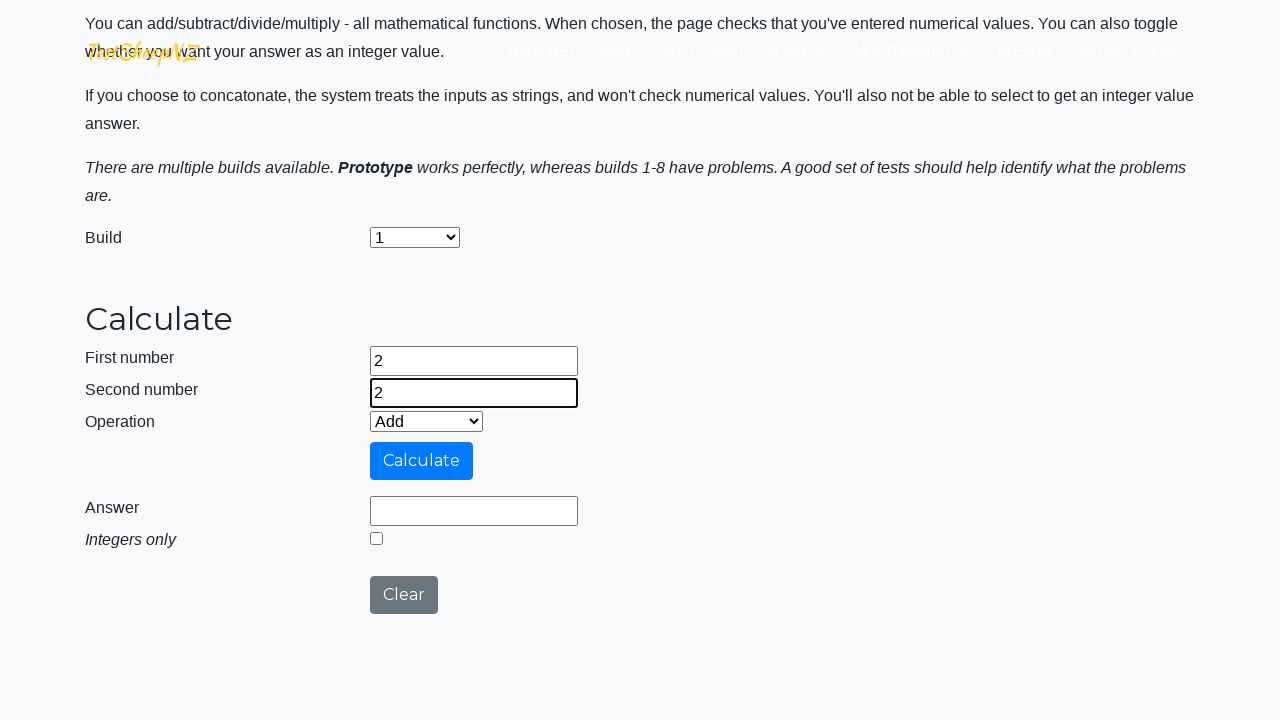

Clicked calculate button (attempt 1) at (422, 461) on #calculateButton
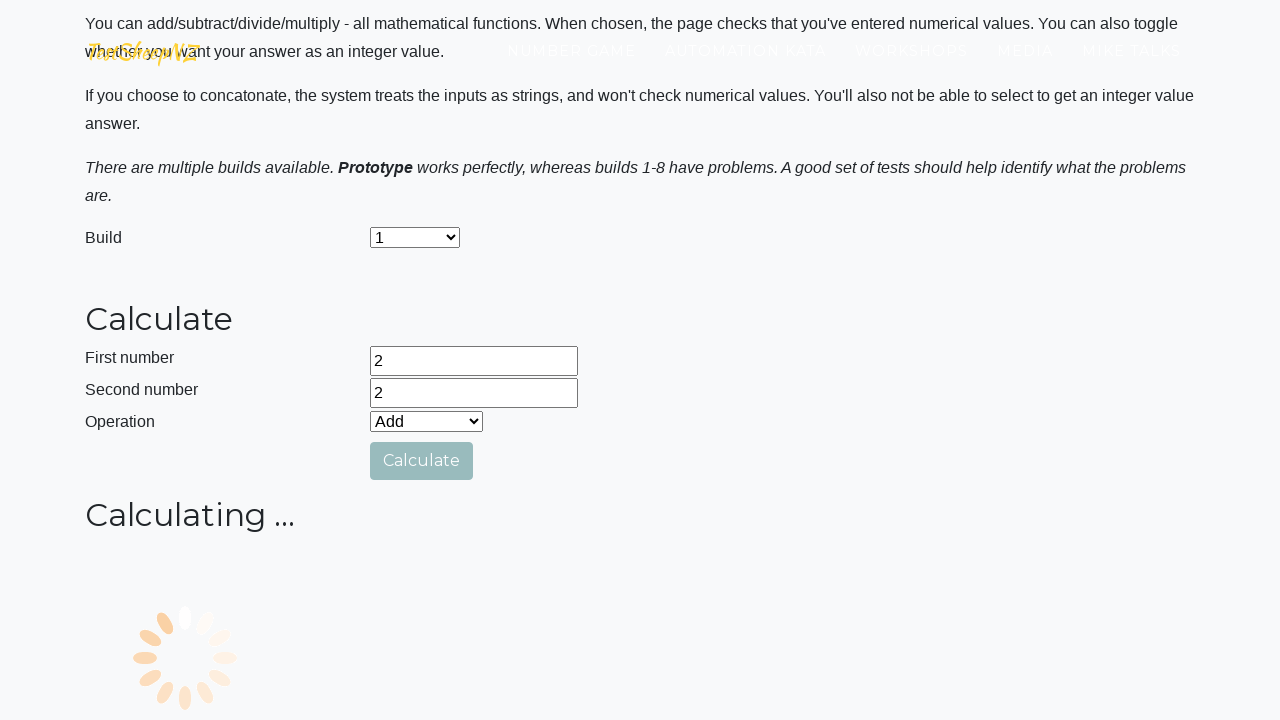

Answer field loaded
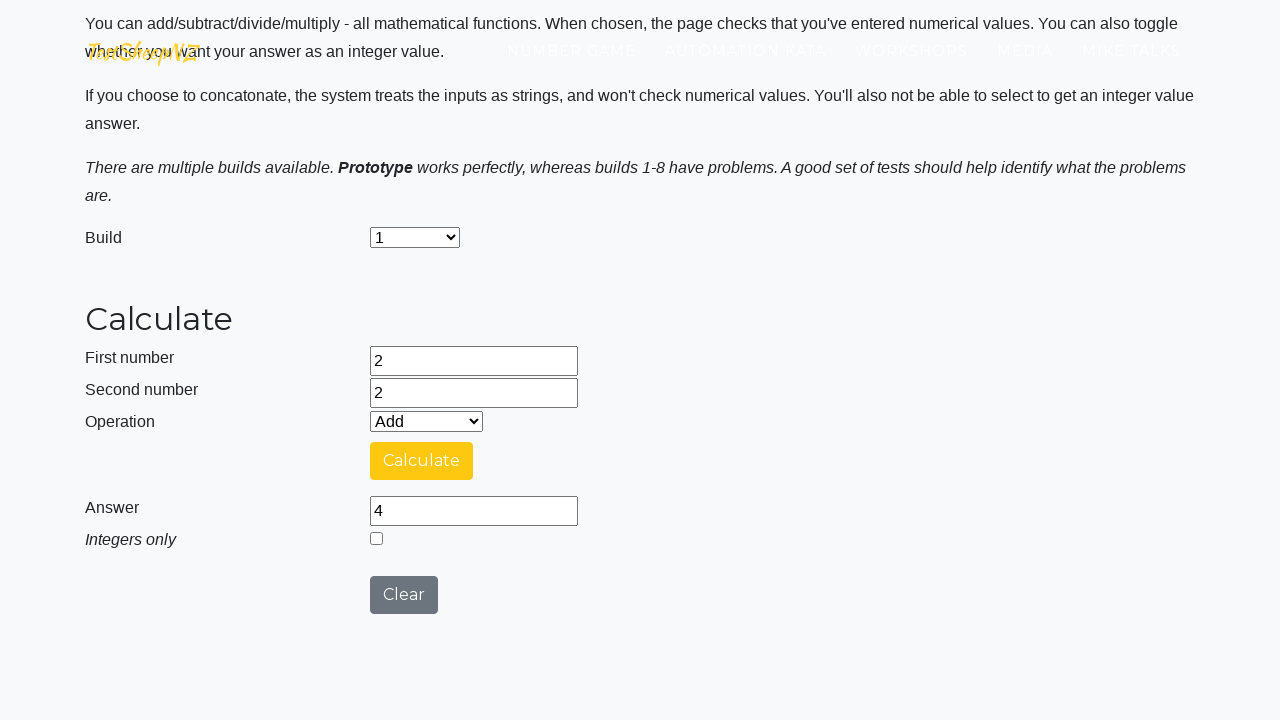

Clicked calculate button (attempt 2) at (422, 461) on #calculateButton
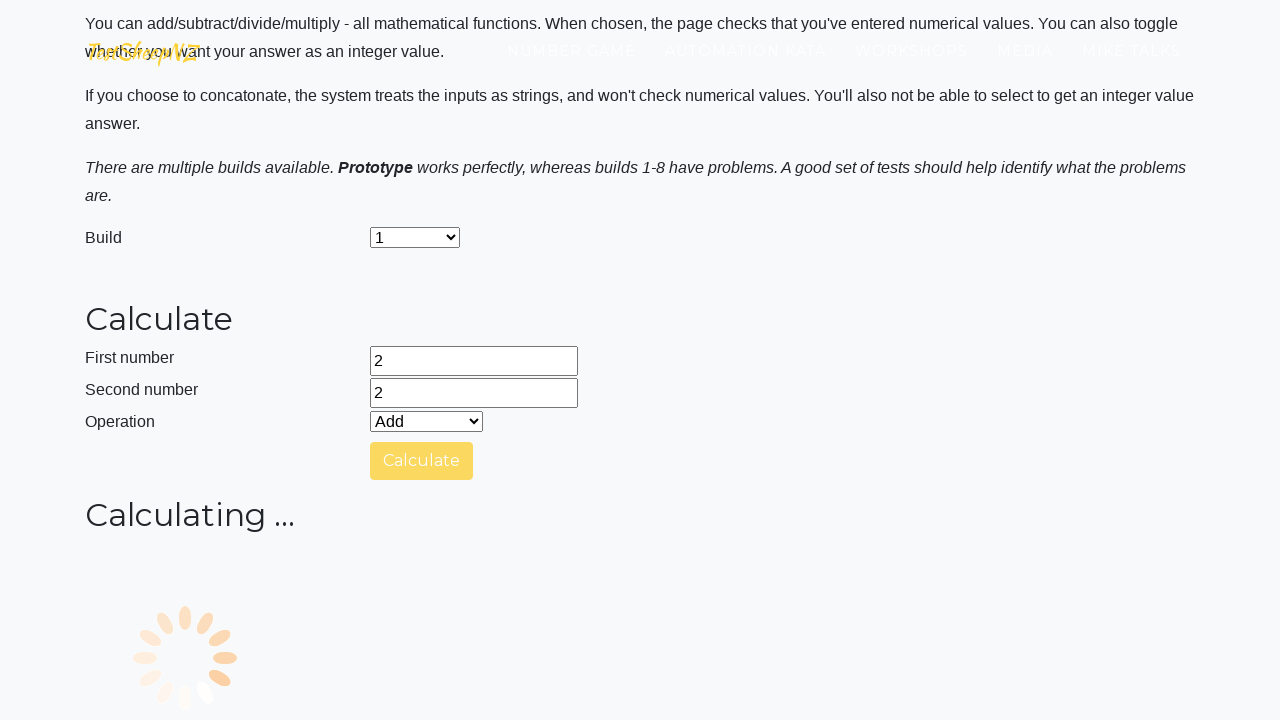

Answer field loaded
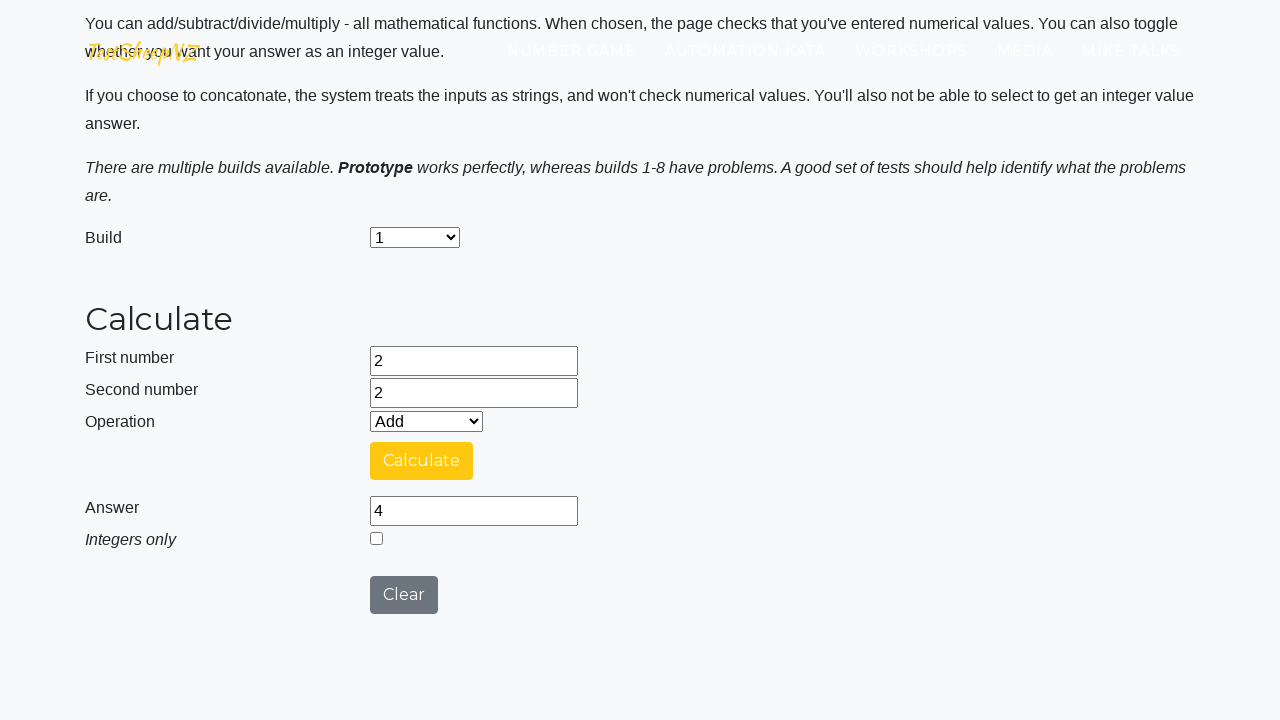

Clicked calculate button (attempt 3) at (422, 461) on #calculateButton
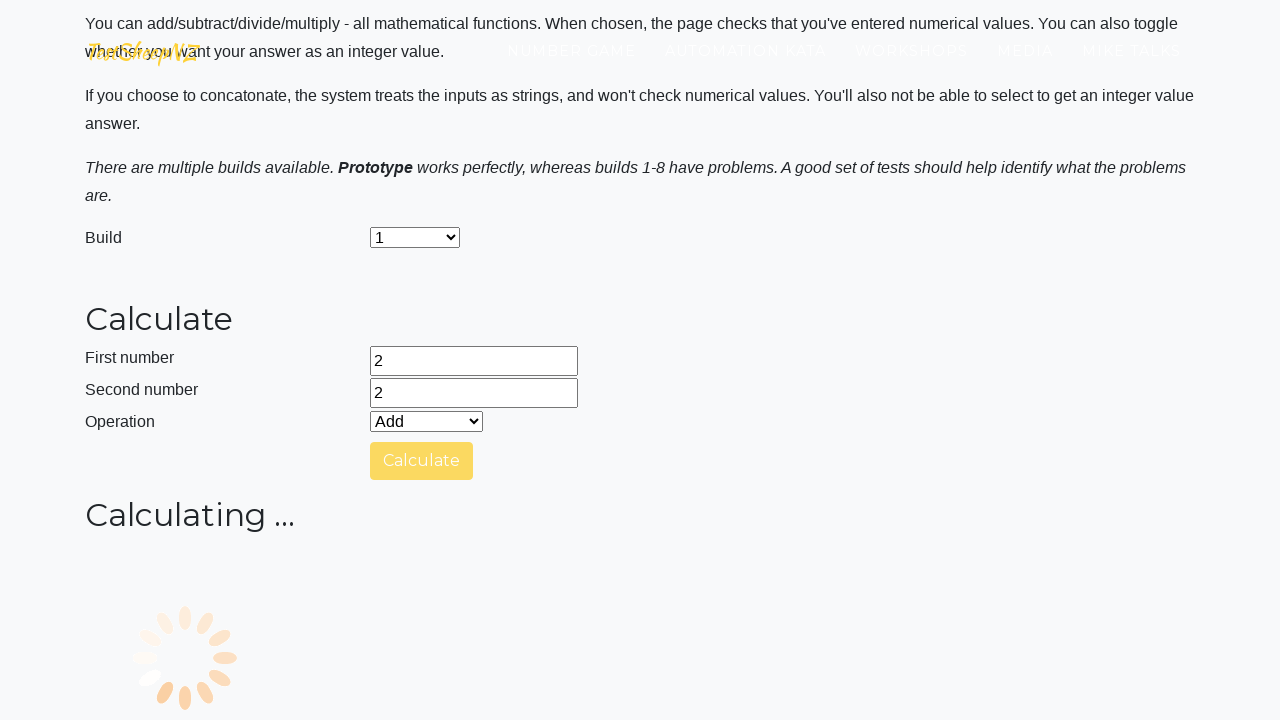

Answer field loaded
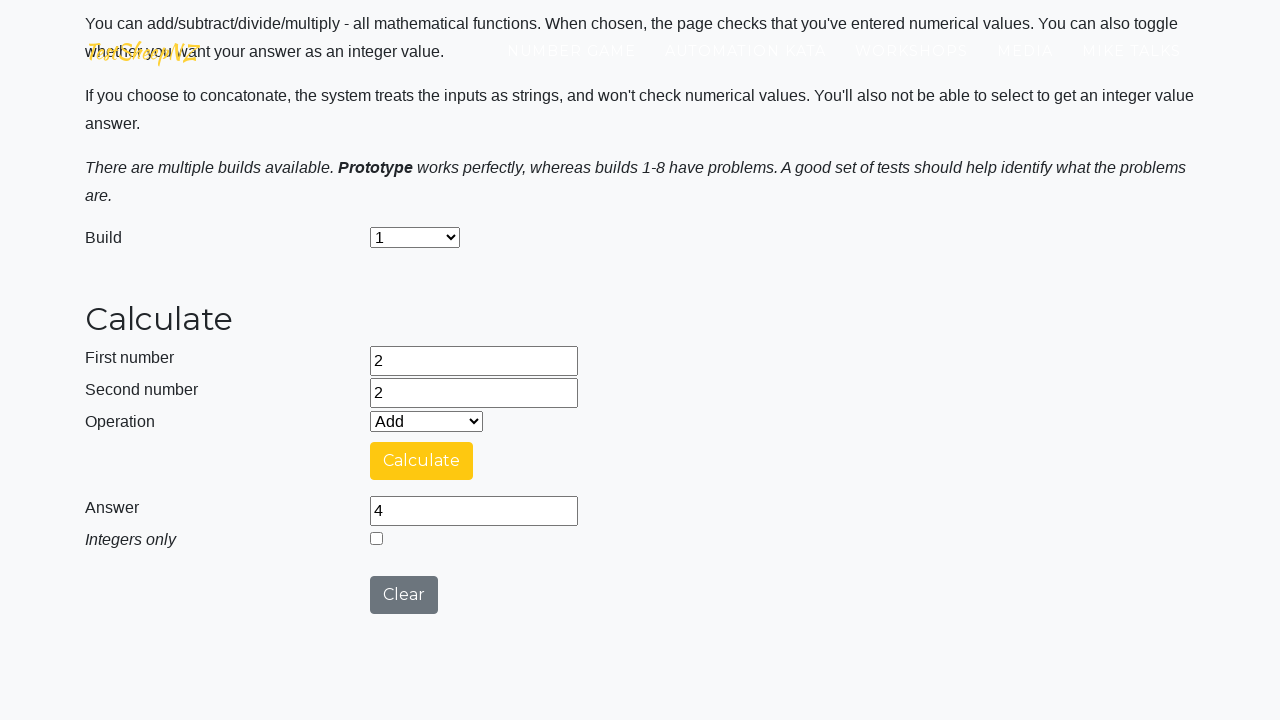

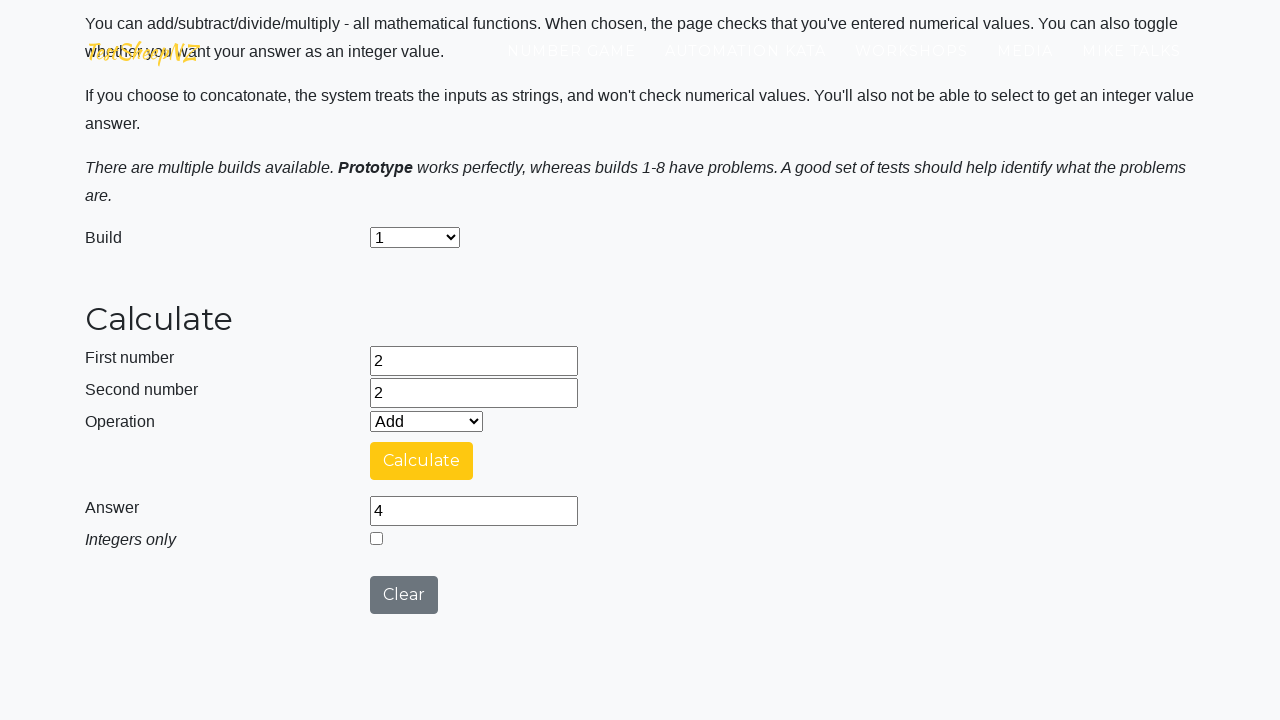